Tests browser window handling by clicking a button to open a new window, switching to the new window to verify its content, then switching back to the original window.

Starting URL: https://demoqa.com/browser-windows

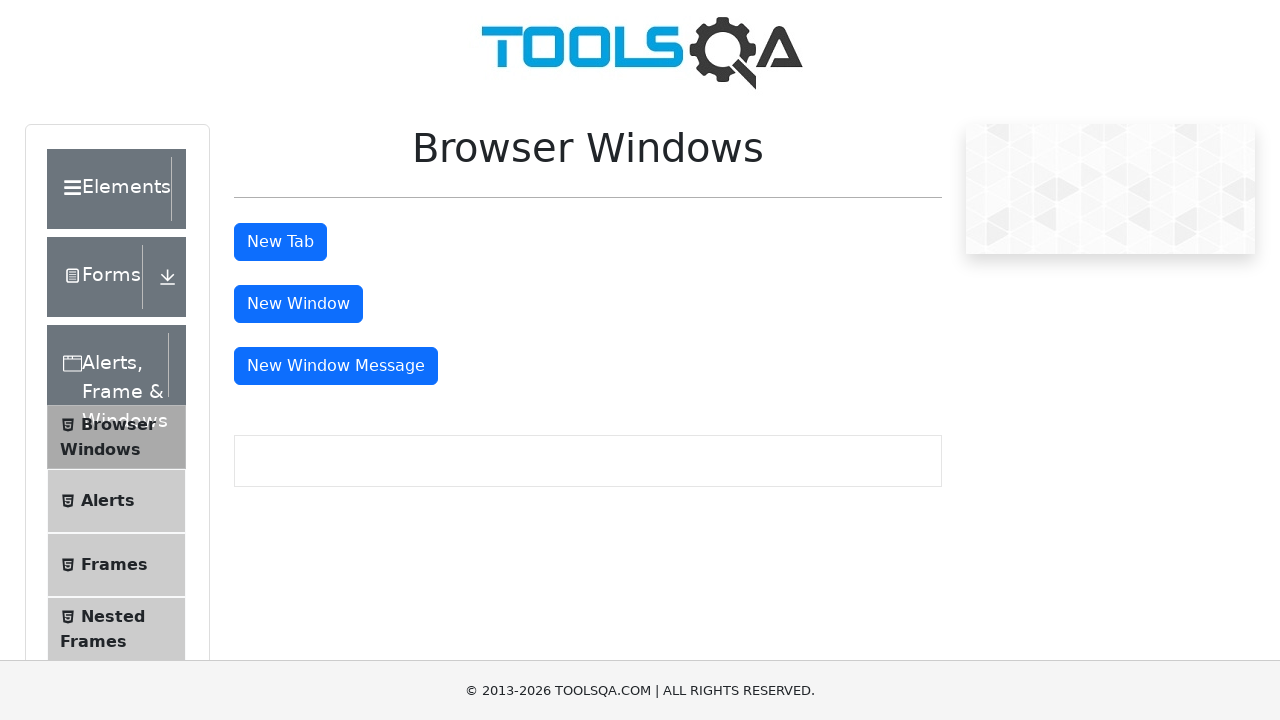

Clicked the 'New Window' button at (298, 304) on #windowButton
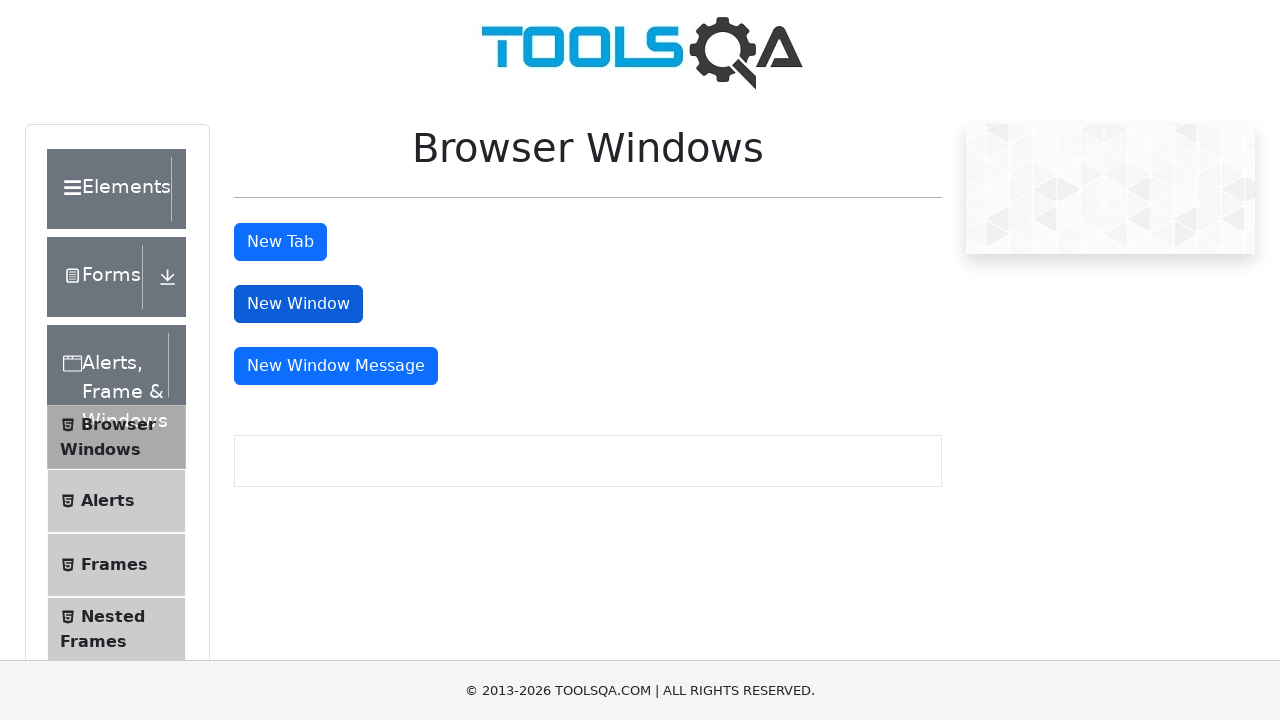

New window opened and captured
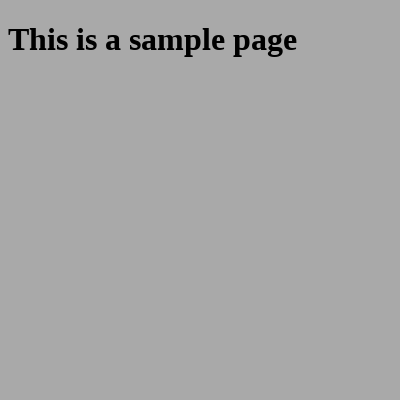

Verified original page URL is https://demoqa.com/browser-windows
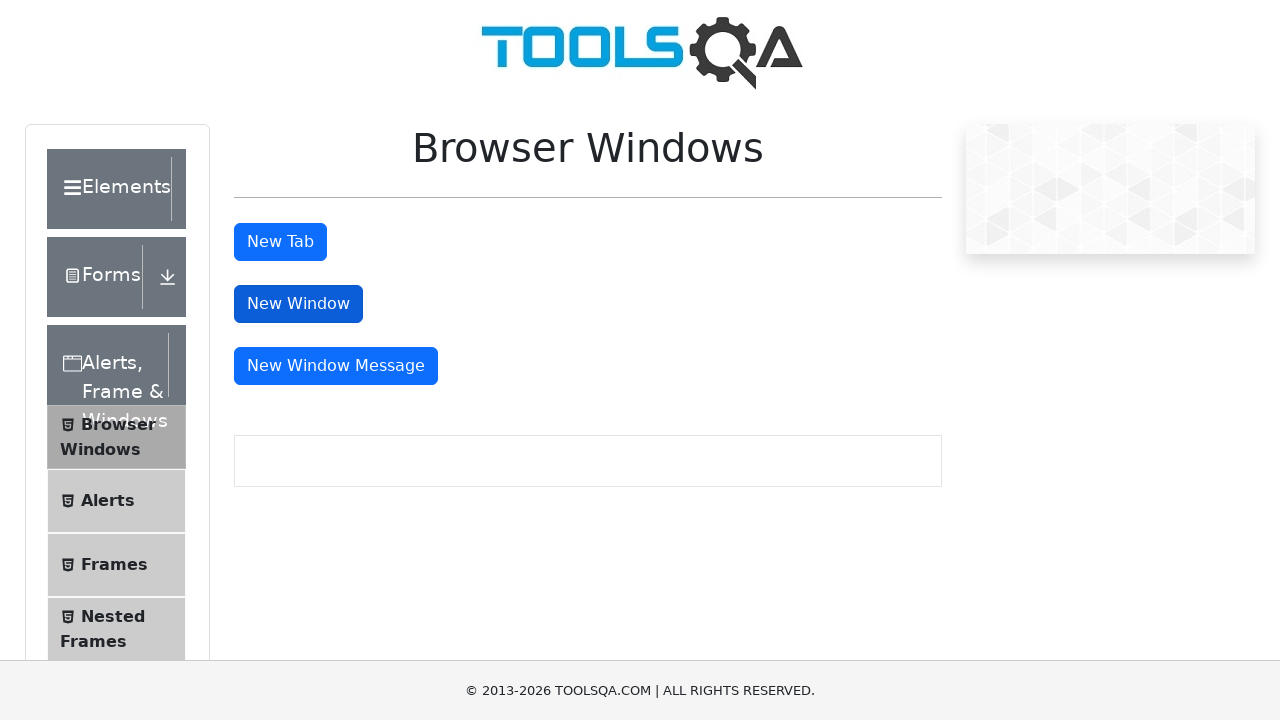

New page finished loading
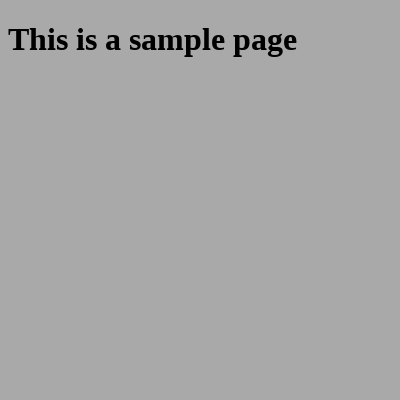

Verified new page URL is https://demoqa.com/sample
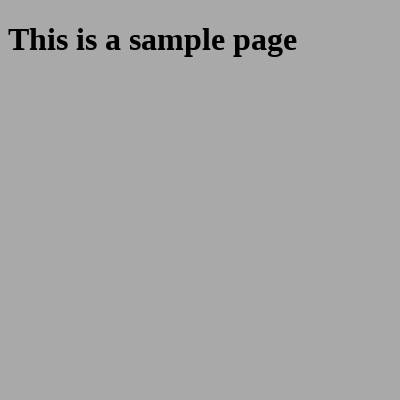

Retrieved heading text from new page
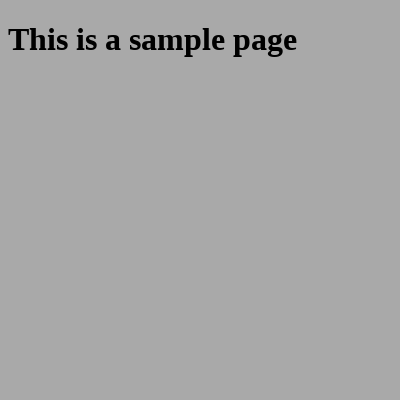

Verified heading text is 'This is a sample page'
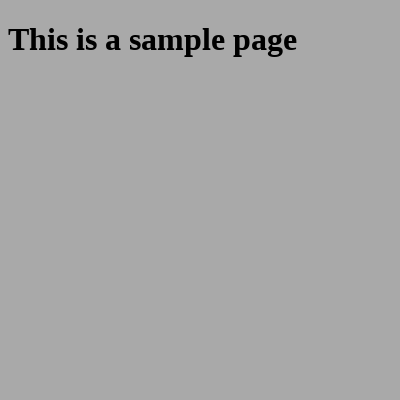

Verified original page is still accessible at https://demoqa.com/browser-windows
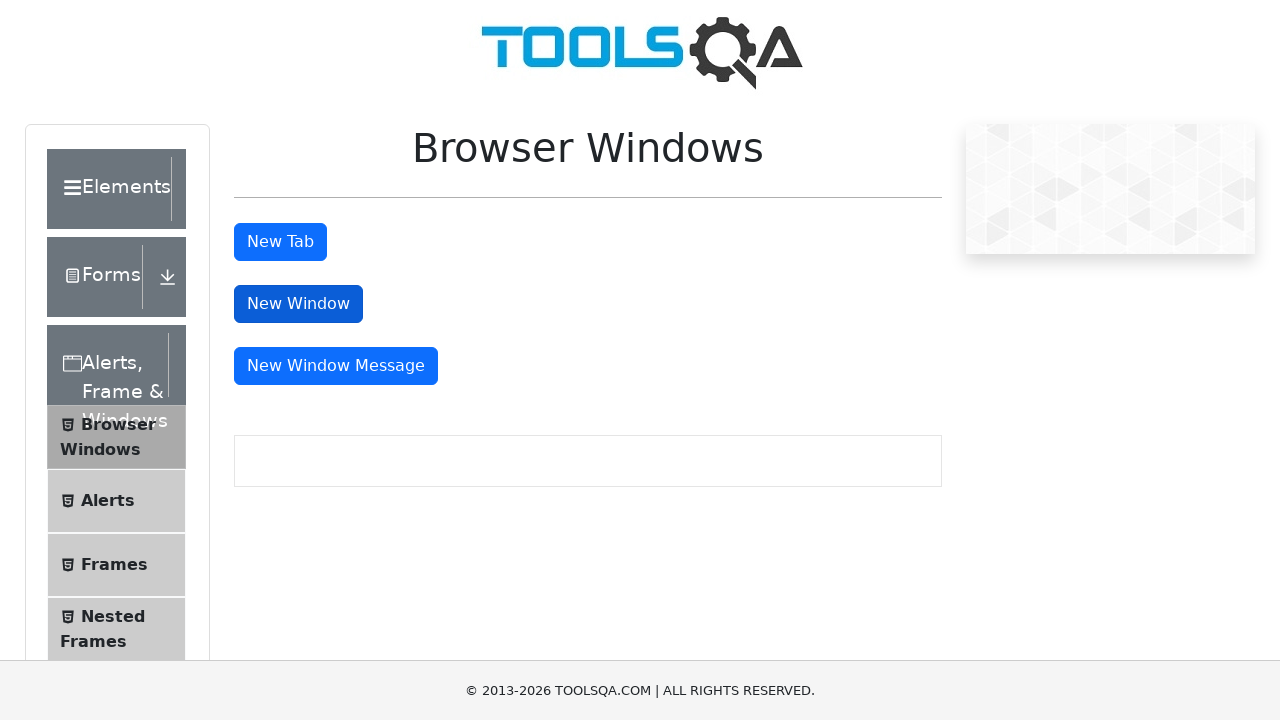

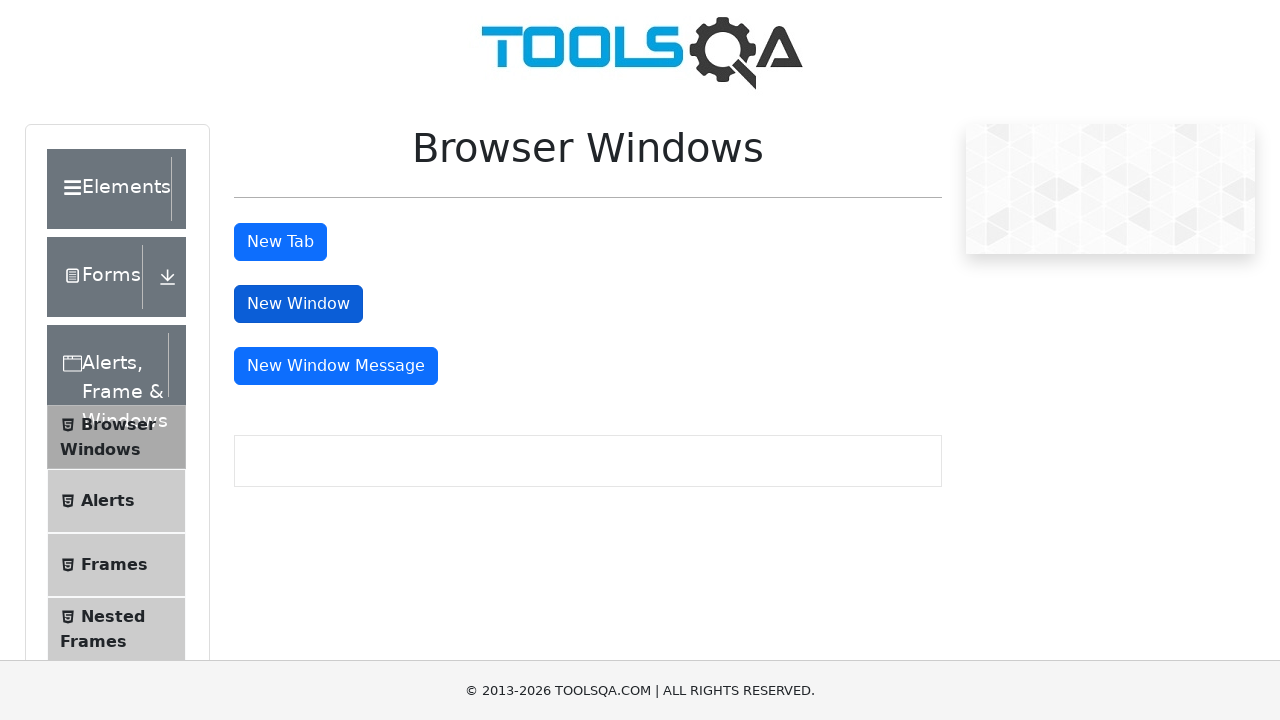